Tests that edits are cancelled when pressing Escape key

Starting URL: https://demo.playwright.dev/todomvc

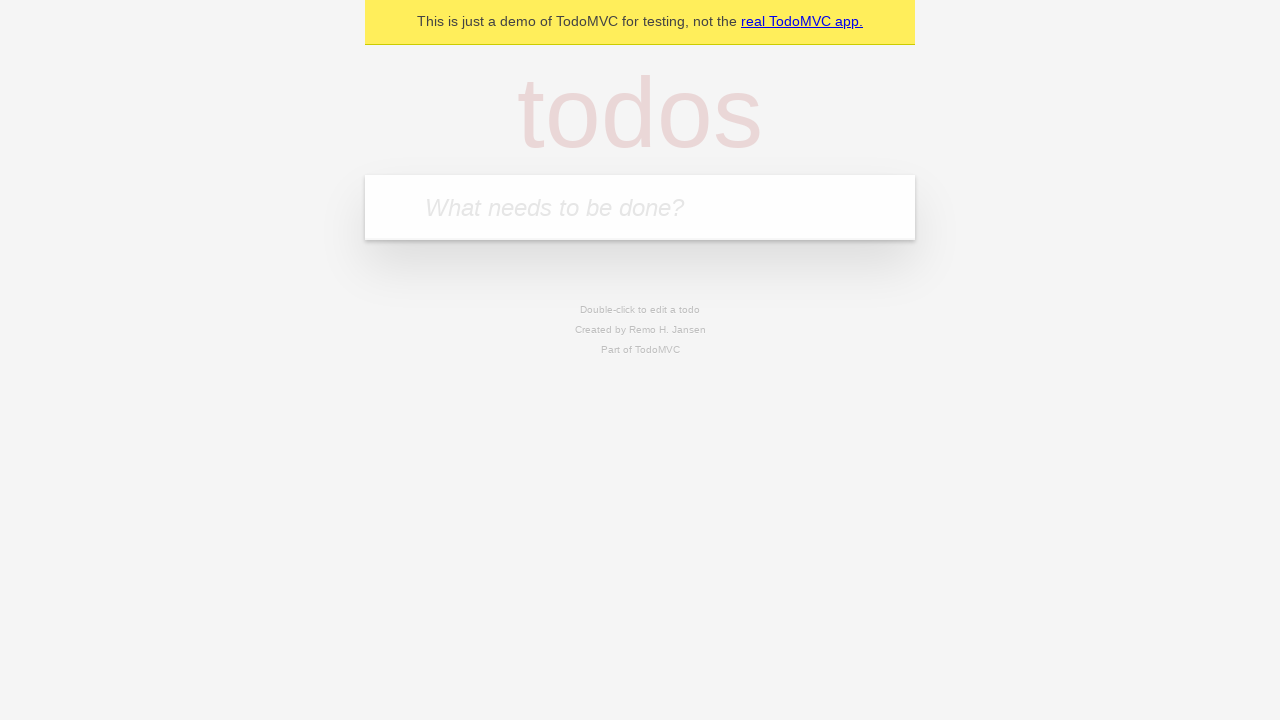

Filled todo input with 'buy some cheese' on internal:attr=[placeholder="What needs to be done?"i]
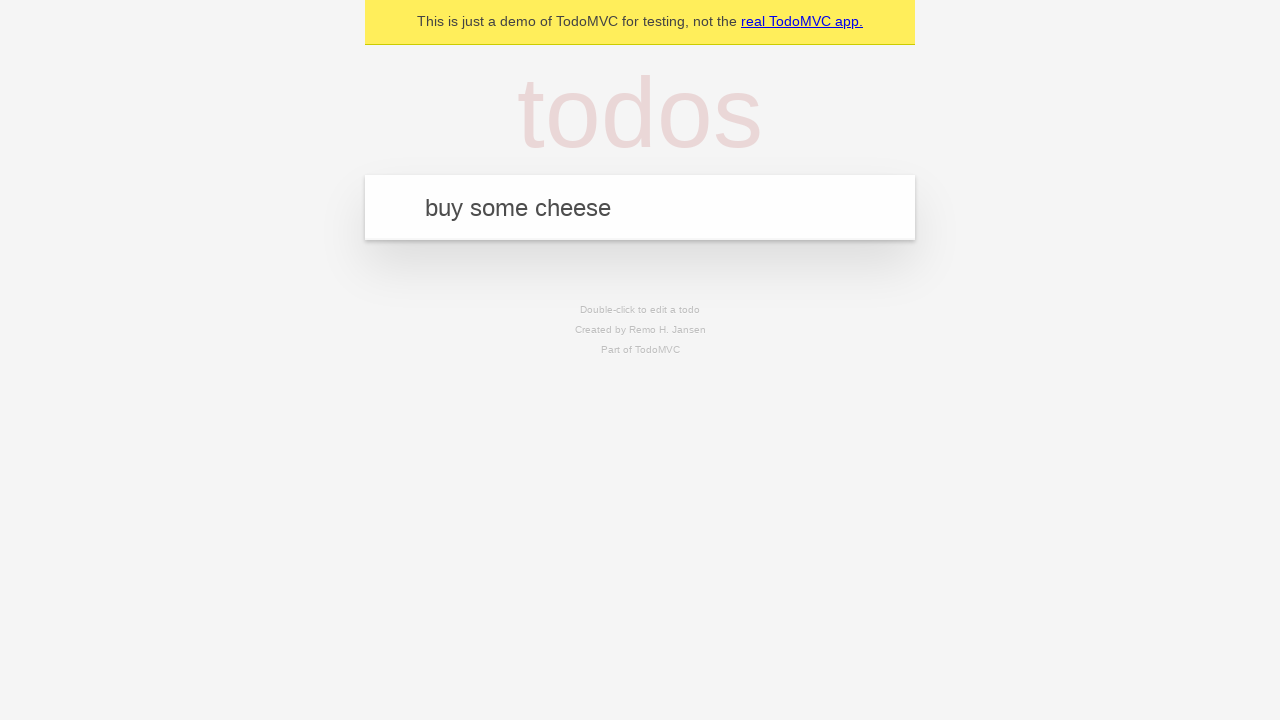

Pressed Enter to create first todo on internal:attr=[placeholder="What needs to be done?"i]
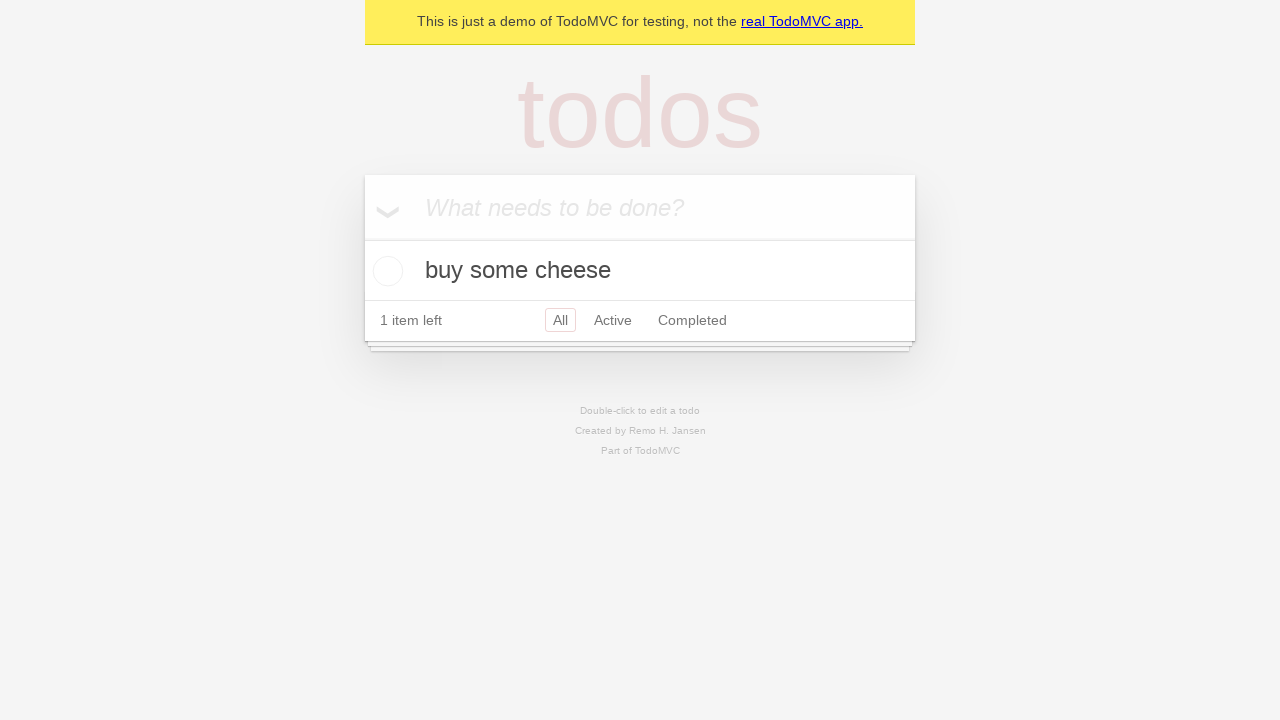

Filled todo input with 'feed the cat' on internal:attr=[placeholder="What needs to be done?"i]
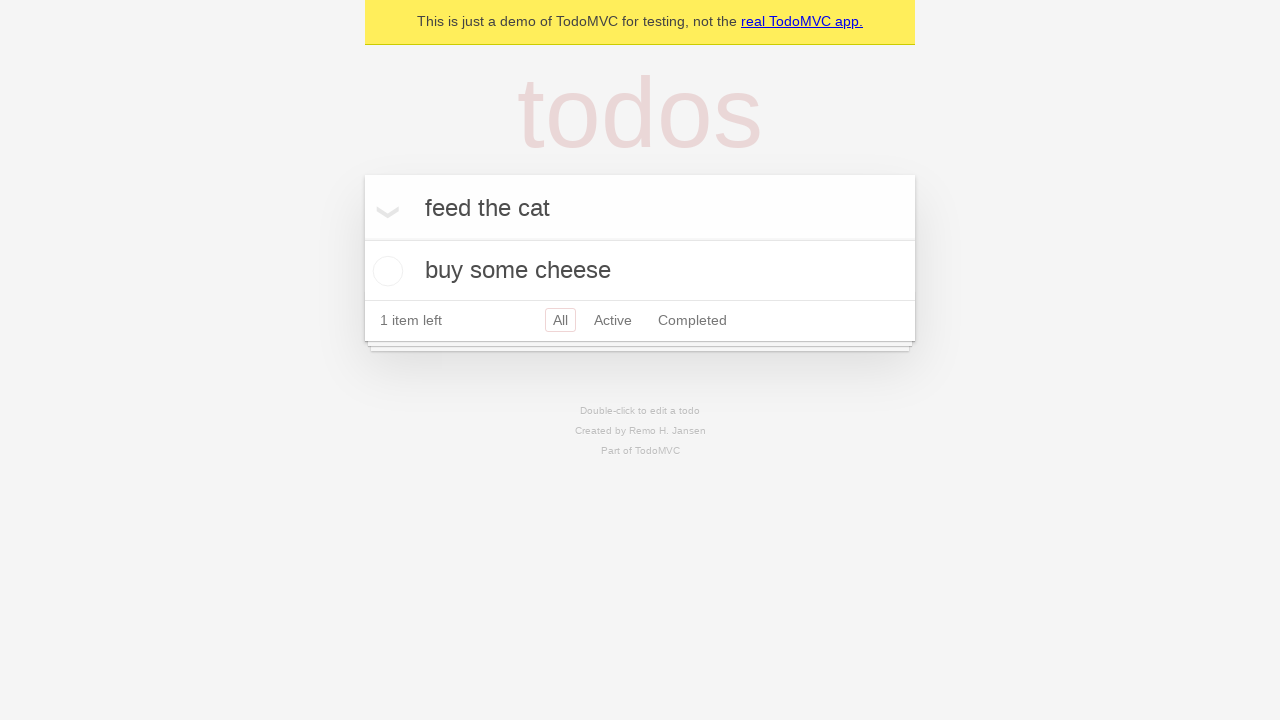

Pressed Enter to create second todo on internal:attr=[placeholder="What needs to be done?"i]
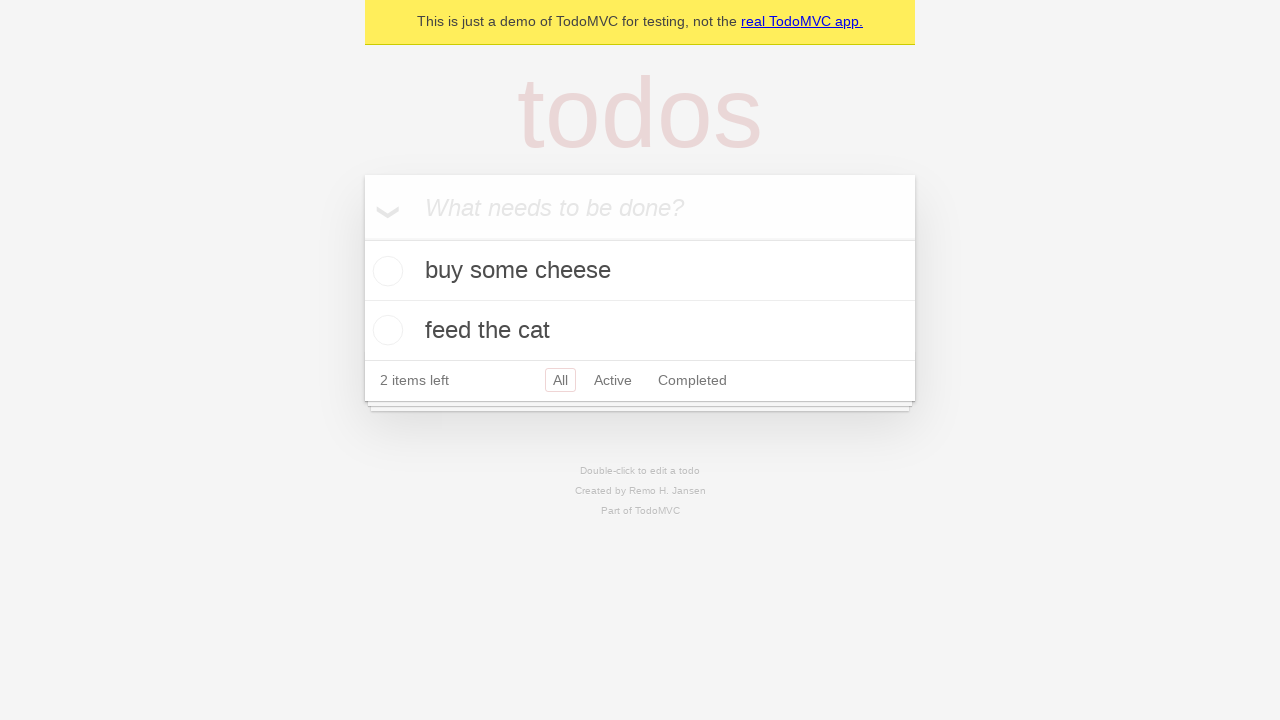

Filled todo input with 'book a doctors appointment' on internal:attr=[placeholder="What needs to be done?"i]
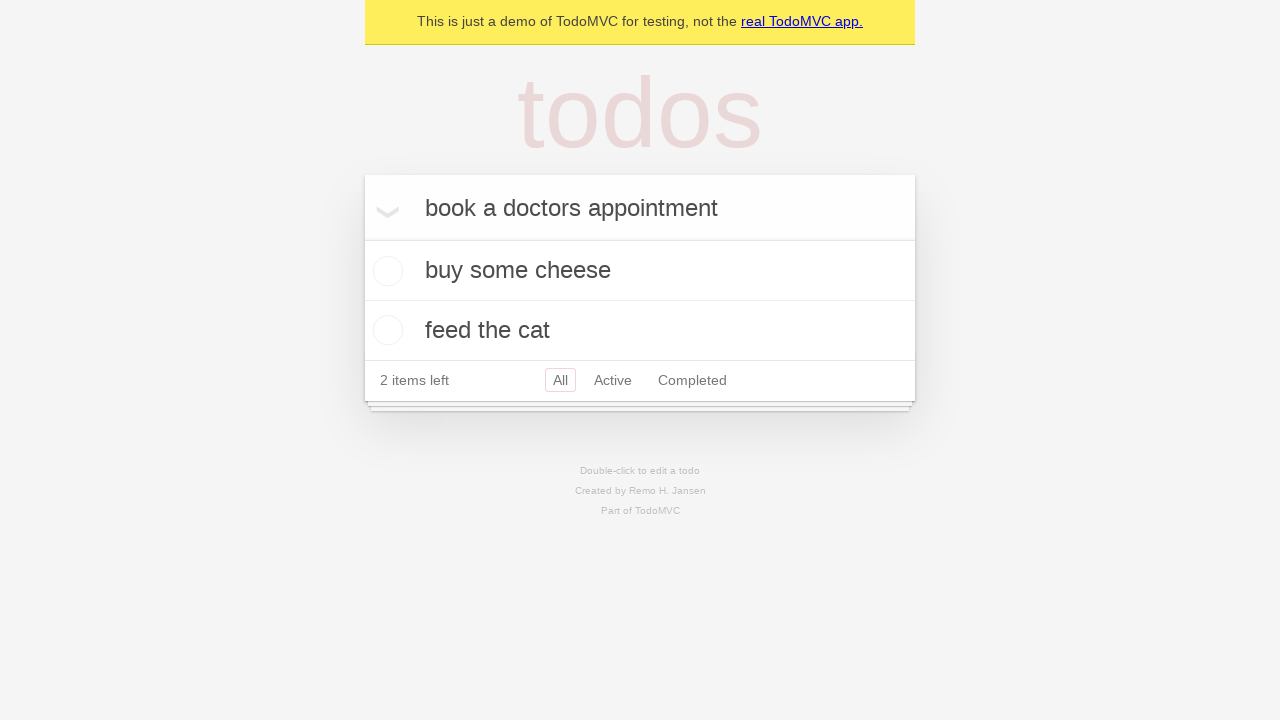

Pressed Enter to create third todo on internal:attr=[placeholder="What needs to be done?"i]
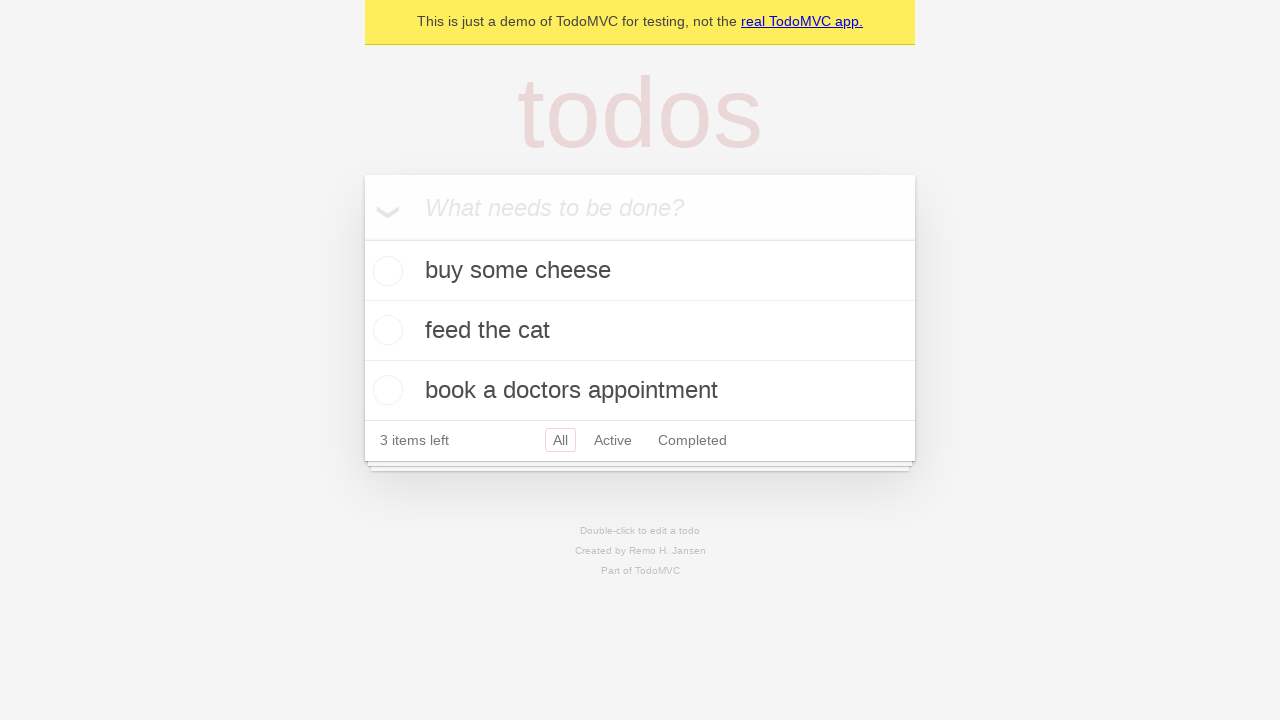

Double-clicked second todo to enter edit mode at (640, 331) on internal:testid=[data-testid="todo-item"s] >> nth=1
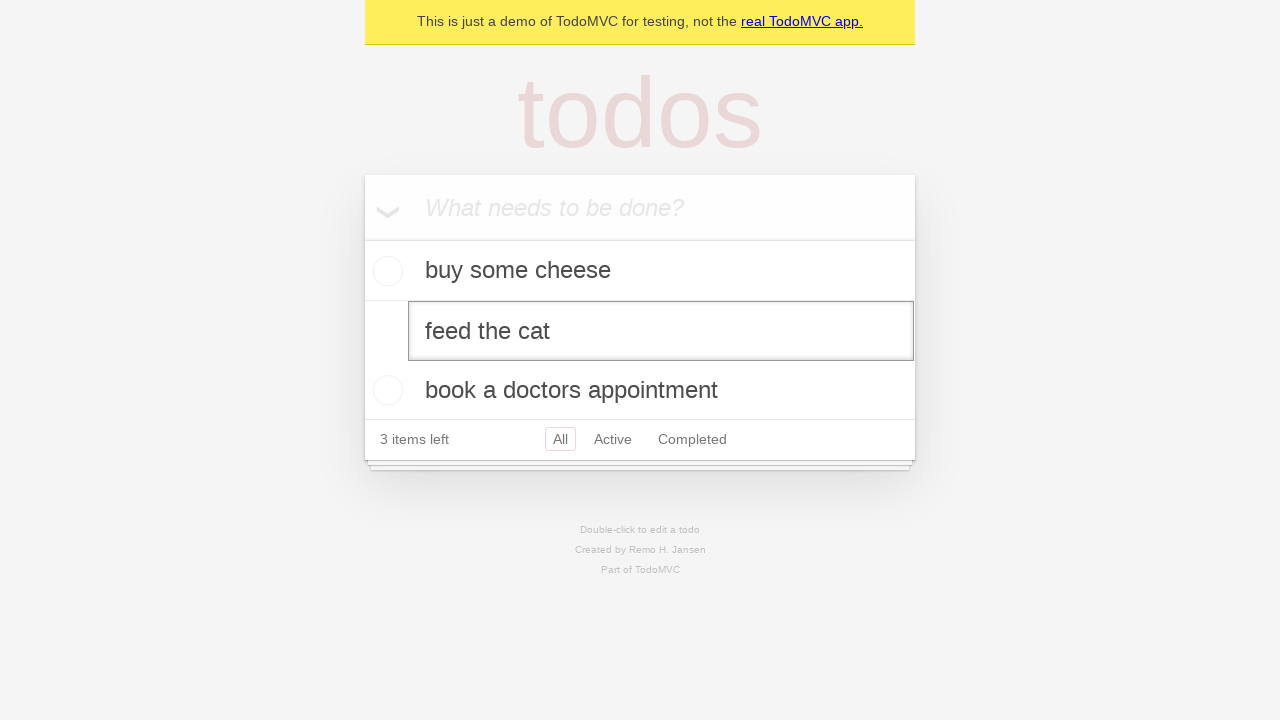

Filled edit textbox with new value 'buy some sausages' on internal:testid=[data-testid="todo-item"s] >> nth=1 >> internal:role=textbox[nam
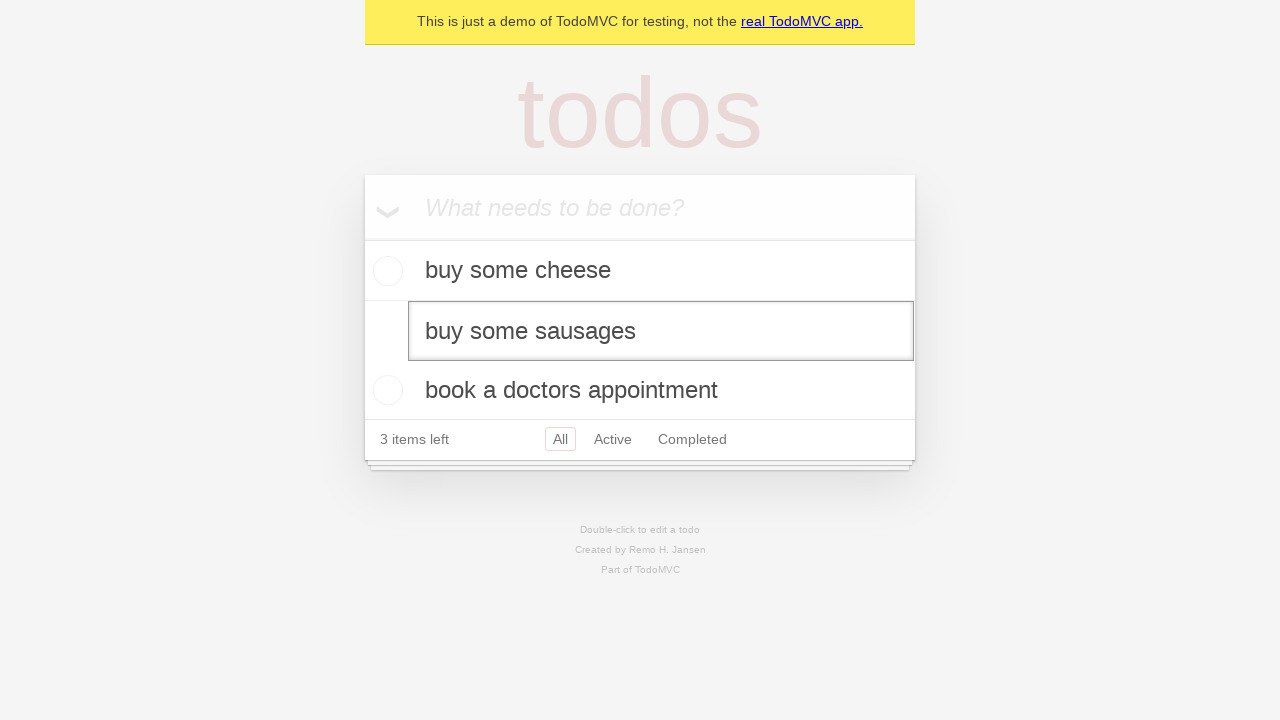

Pressed Escape key to cancel edit on internal:testid=[data-testid="todo-item"s] >> nth=1 >> internal:role=textbox[nam
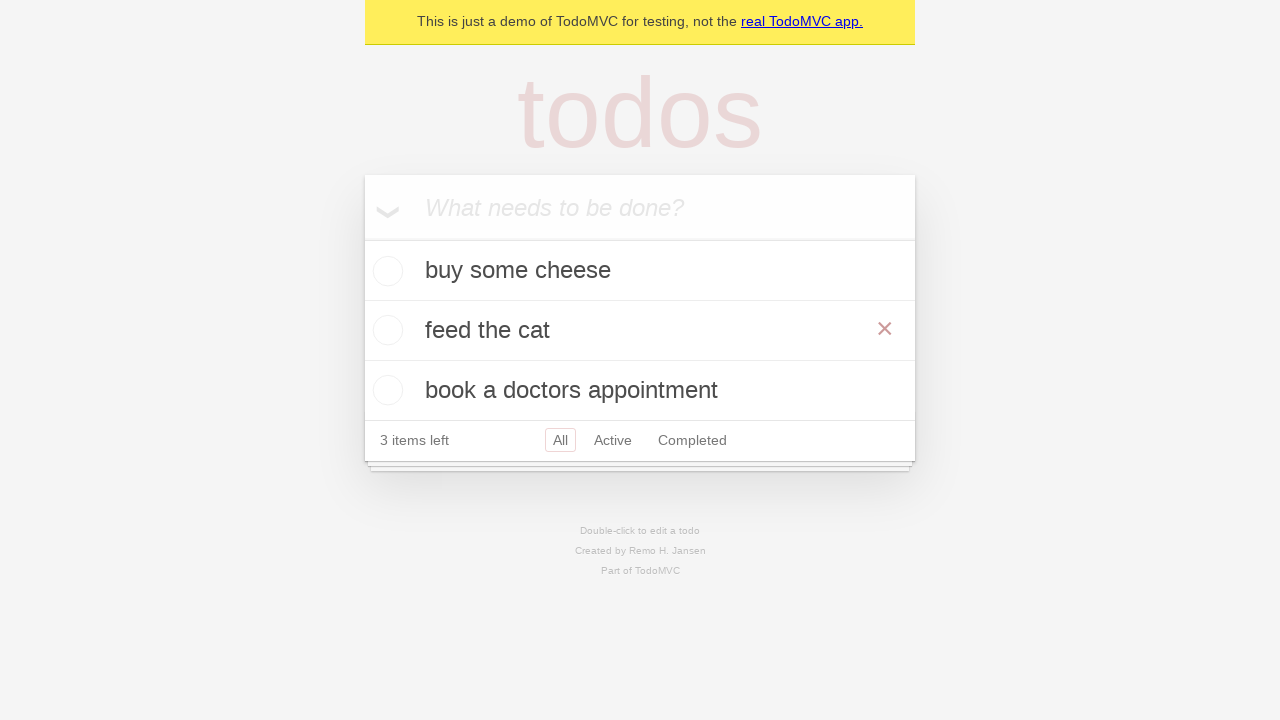

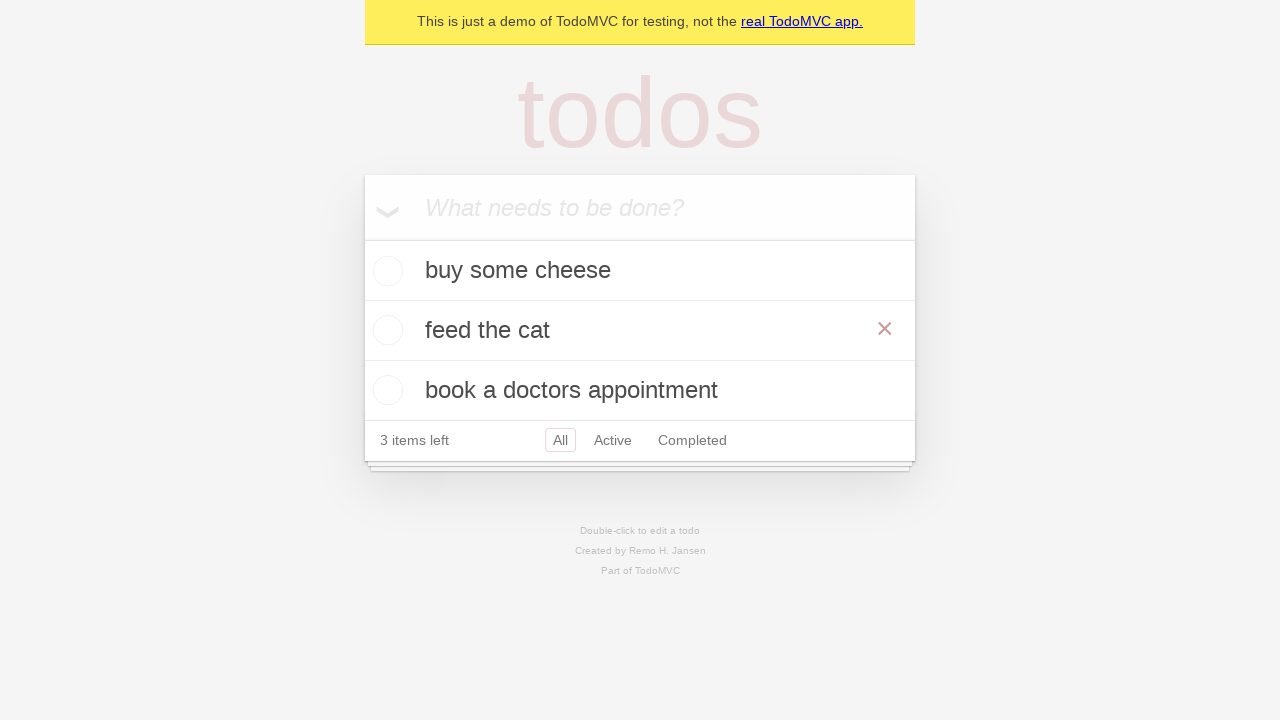